Tests Disappearing Elements page by clicking each navigation button sequentially

Starting URL: http://the-internet.herokuapp.com/

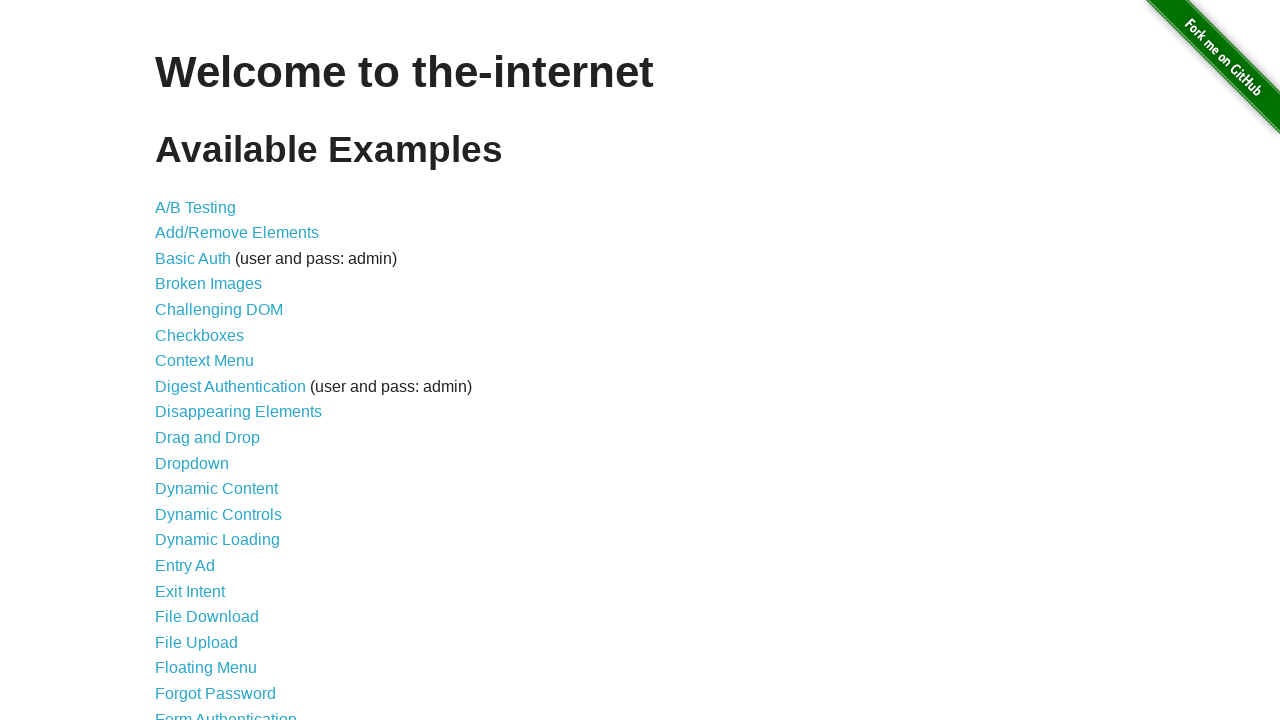

Clicked on Disappearing Elements link at (238, 412) on a[href='/disappearing_elements']
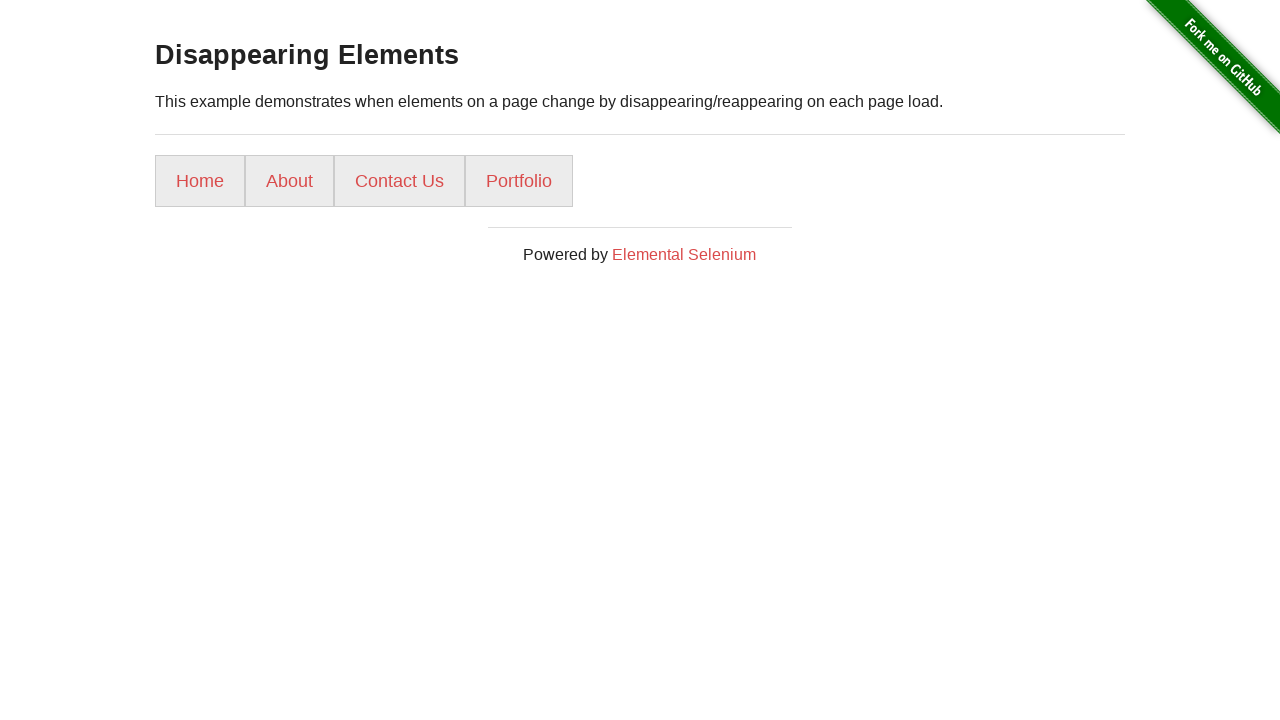

Waited for navigation buttons to load
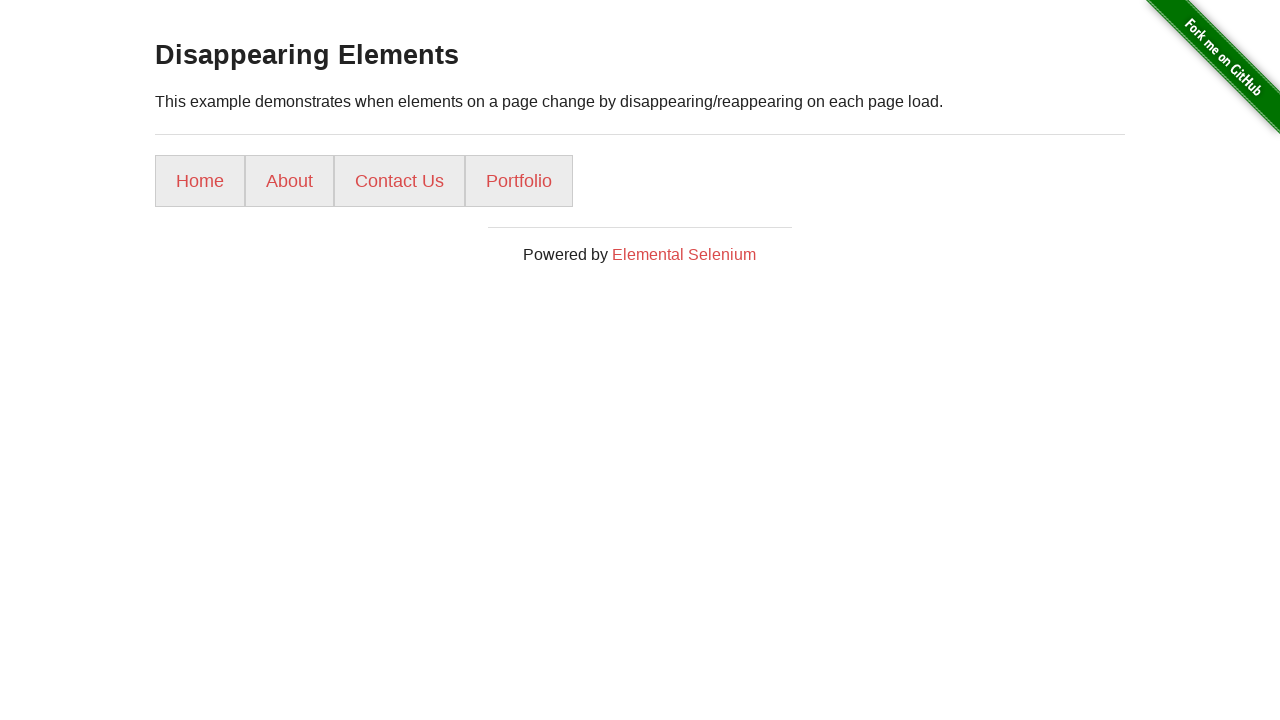

Found 4 navigation buttons
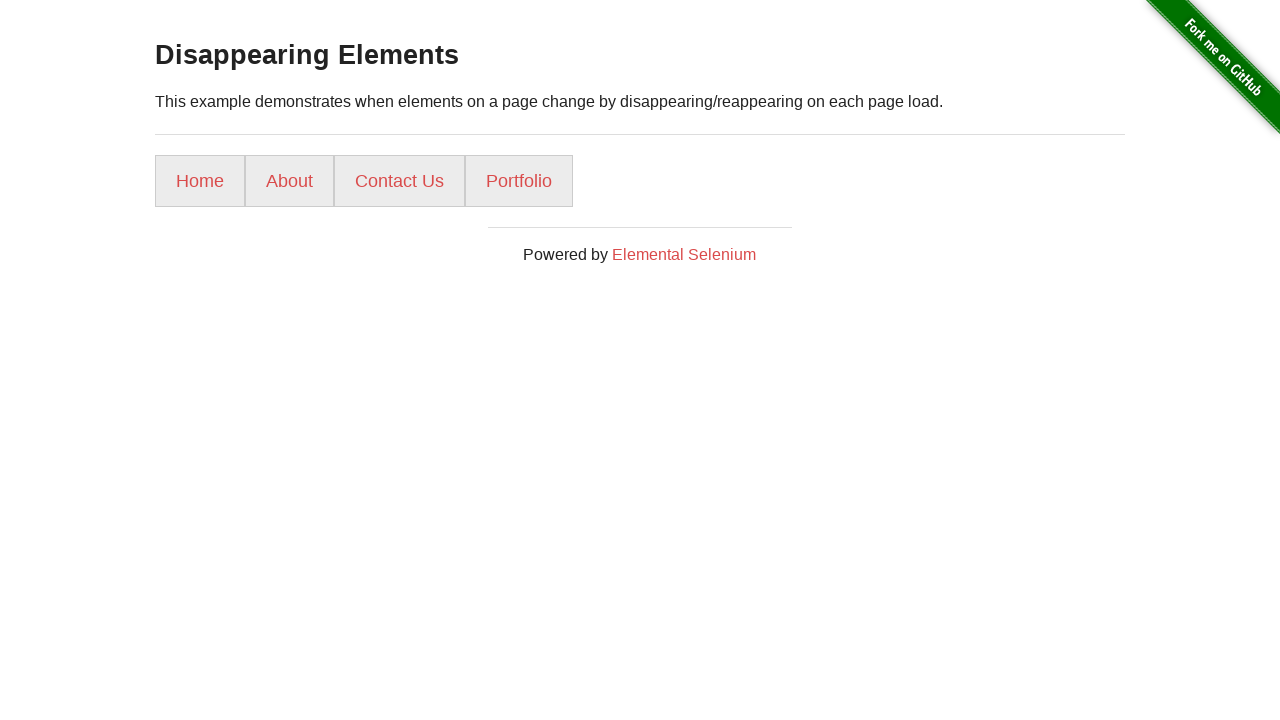

Navigated to Disappearing Elements page (iteration 1)
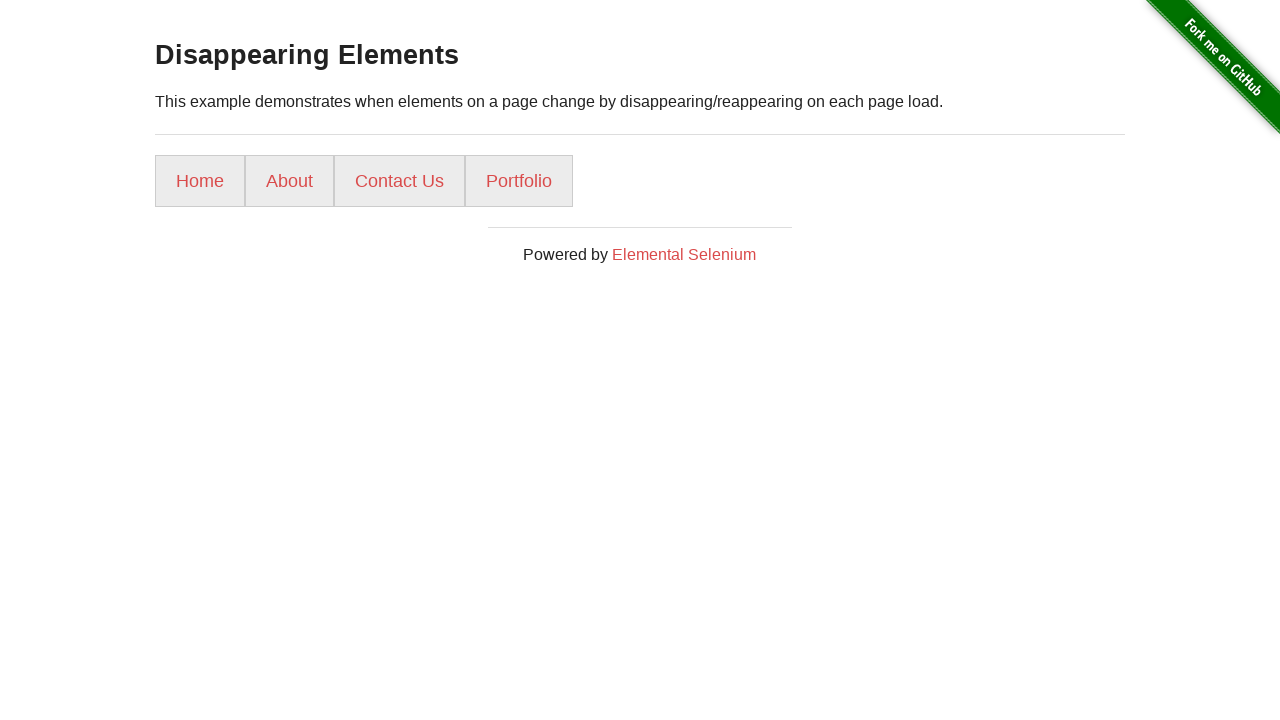

Waited for navigation buttons to load
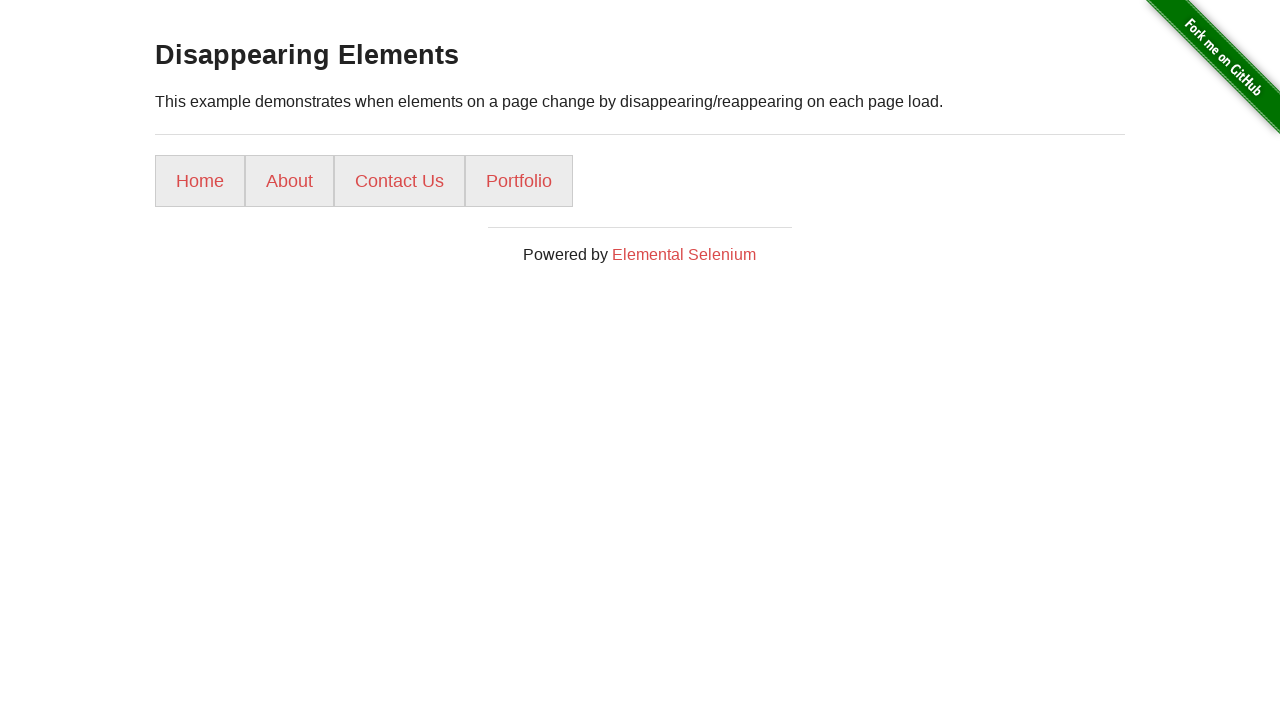

Clicked on button at index 0 at (200, 181) on ul li a >> nth=0
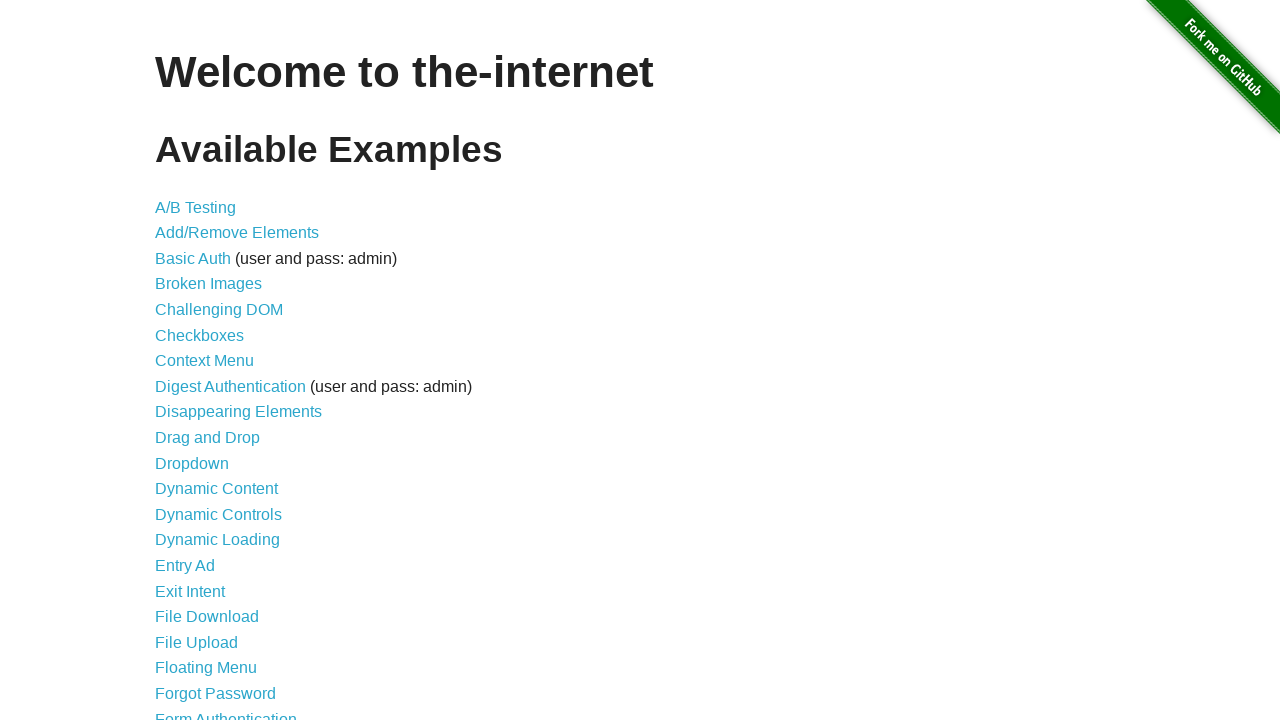

Navigated to Disappearing Elements page (iteration 2)
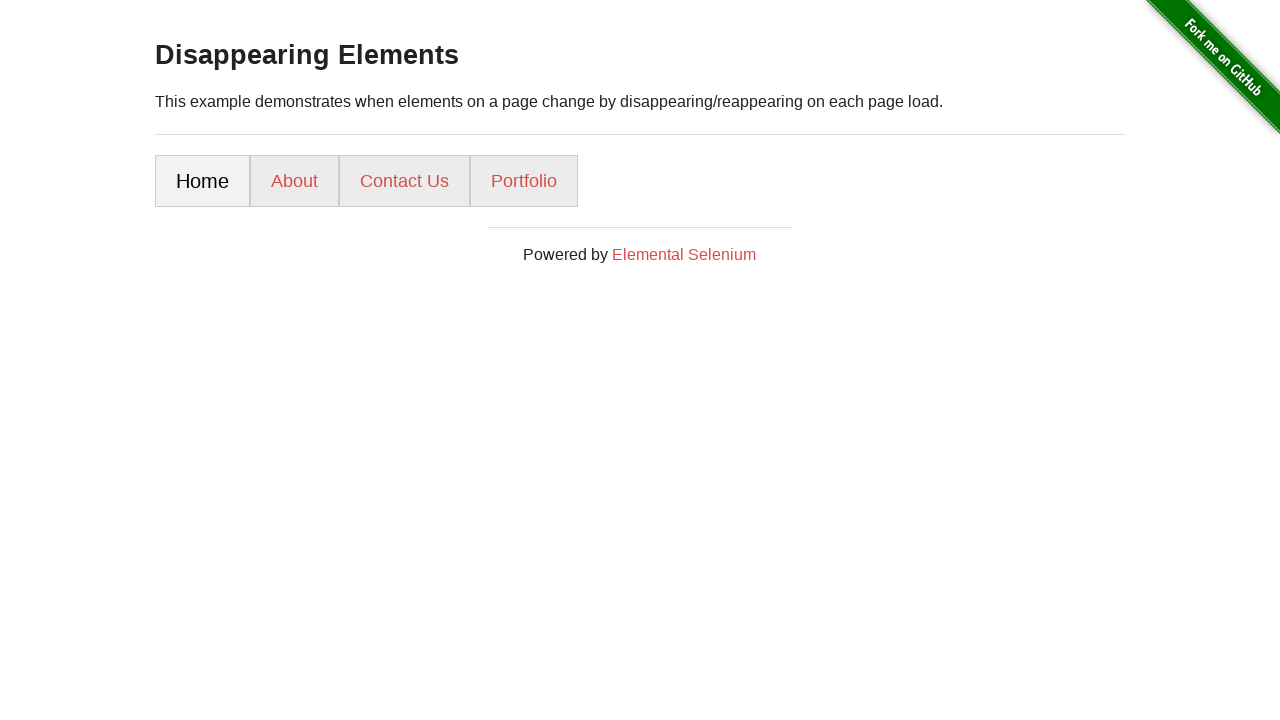

Waited for navigation buttons to load
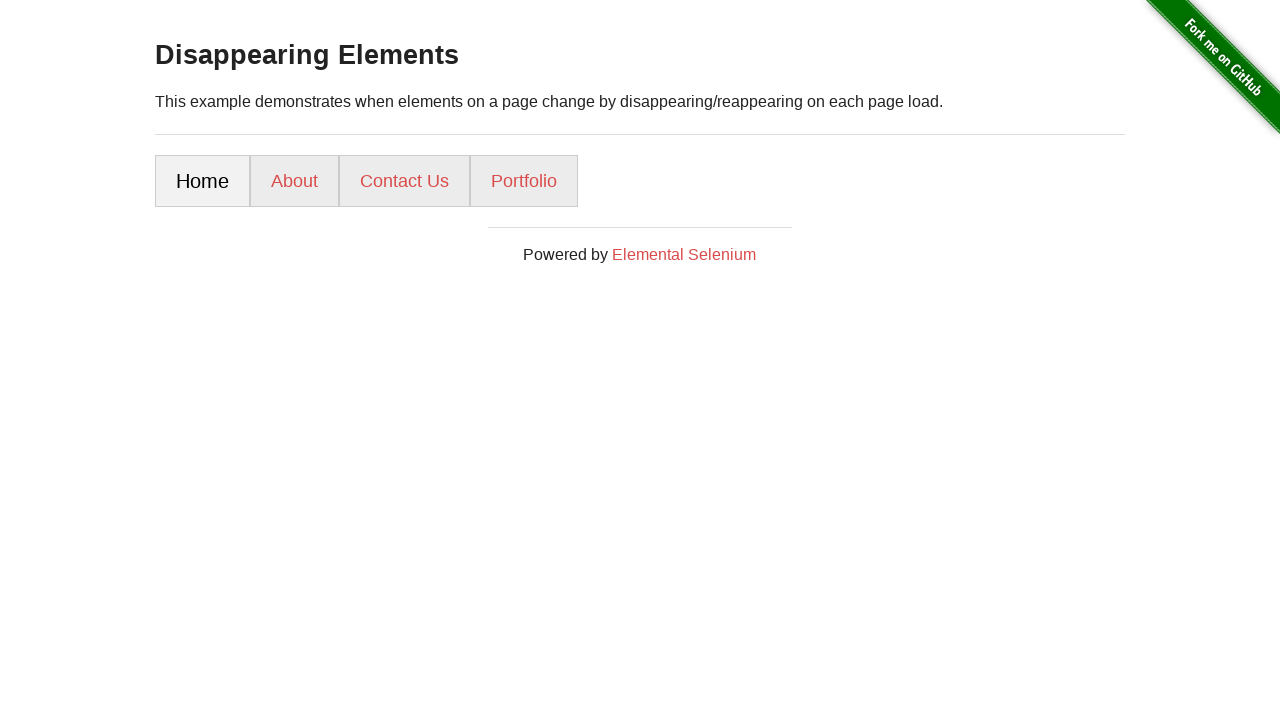

Clicked on button at index 1 at (294, 181) on ul li a >> nth=1
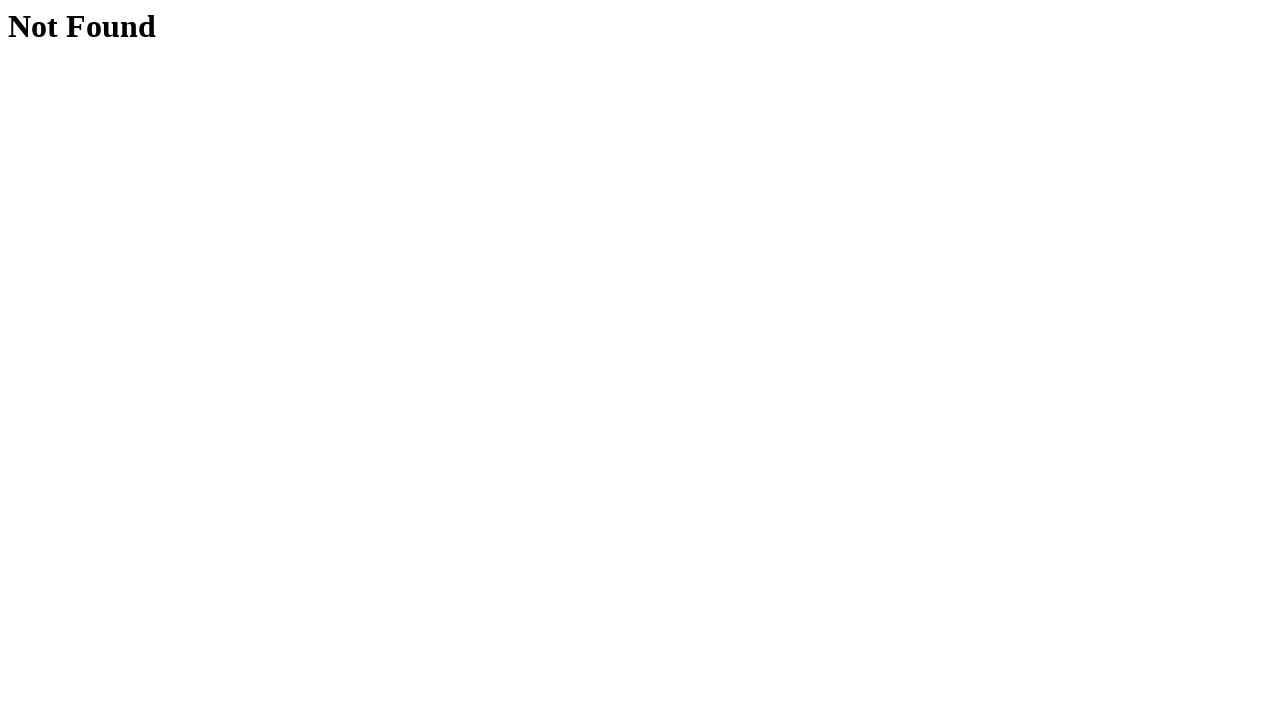

Navigated to Disappearing Elements page (iteration 3)
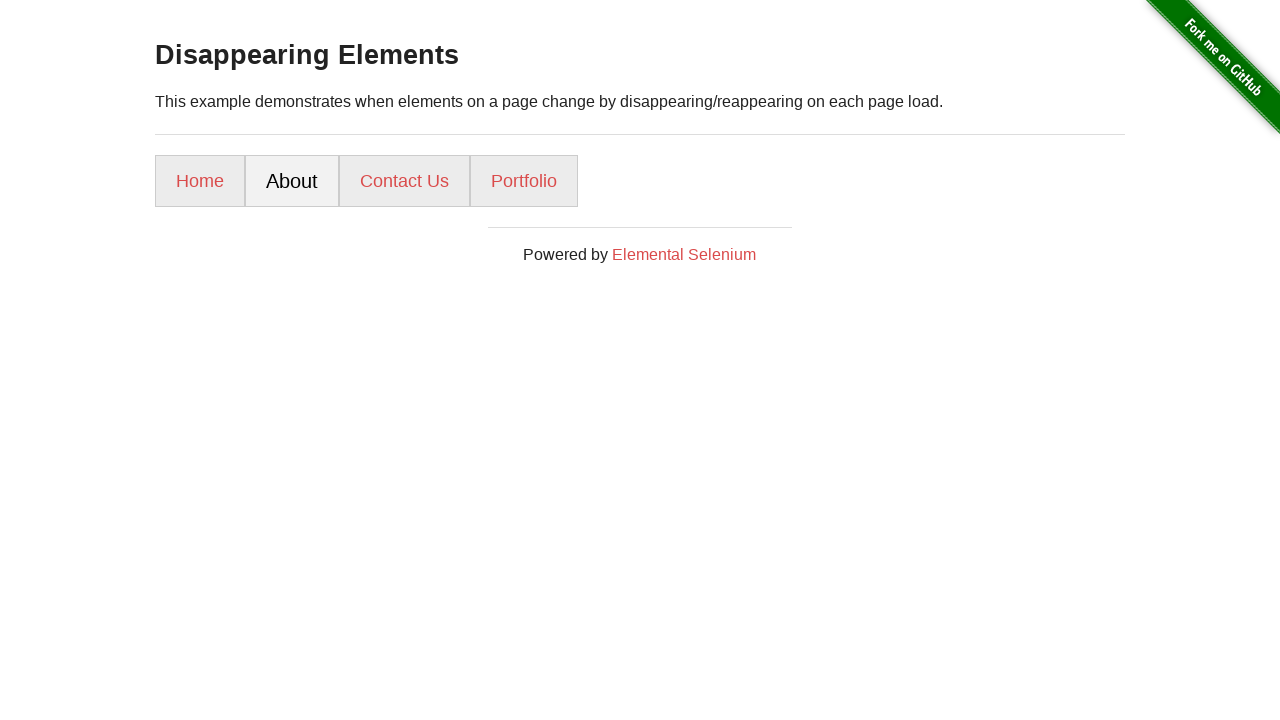

Waited for navigation buttons to load
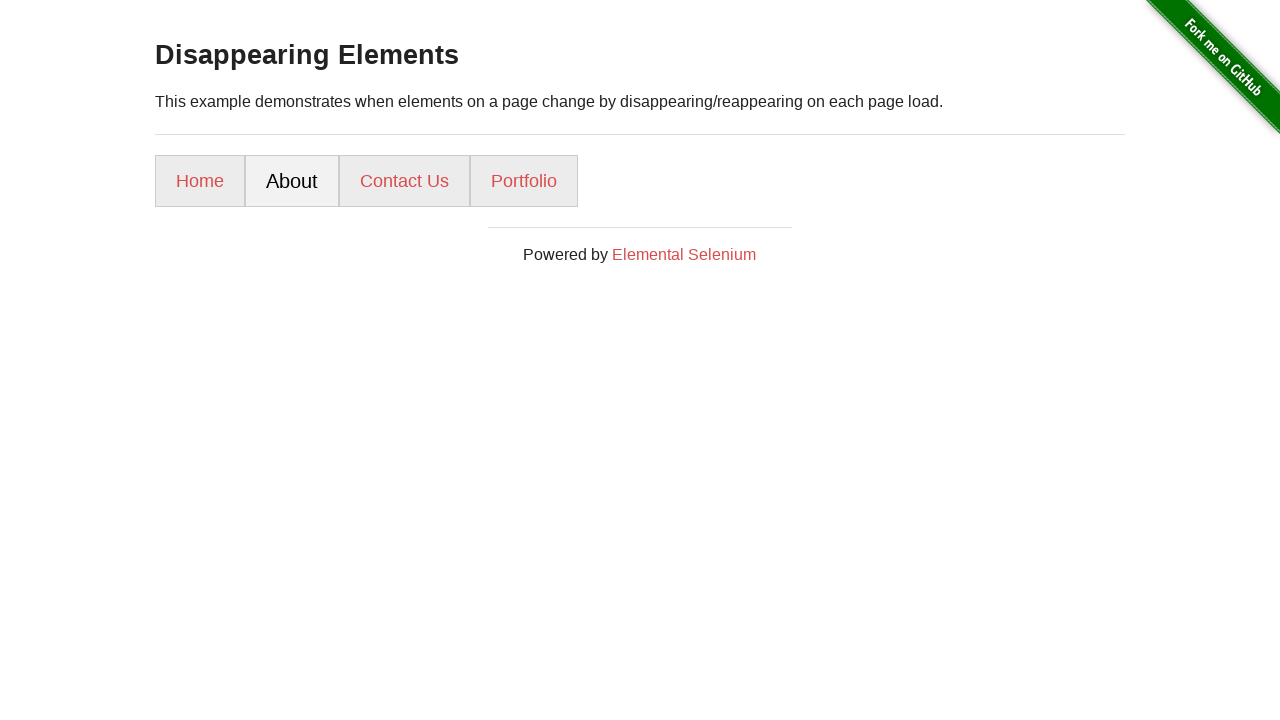

Clicked on button at index 2 at (404, 181) on ul li a >> nth=2
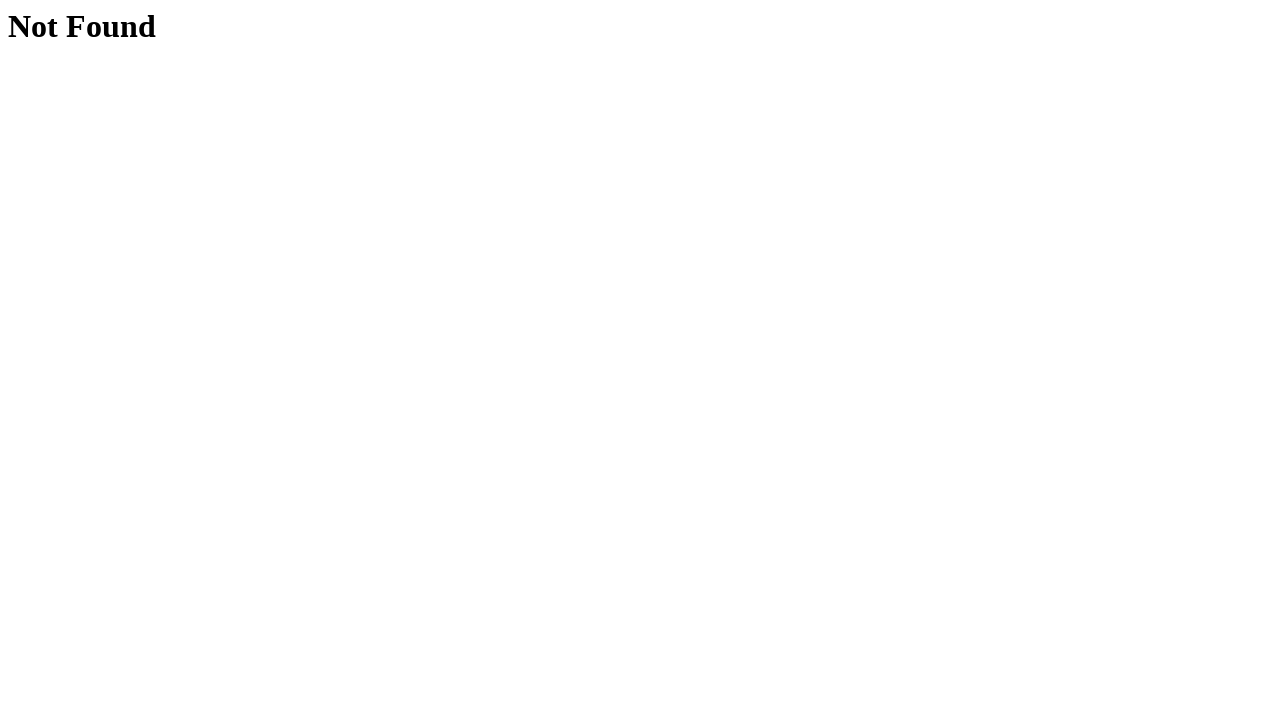

Navigated to Disappearing Elements page (iteration 4)
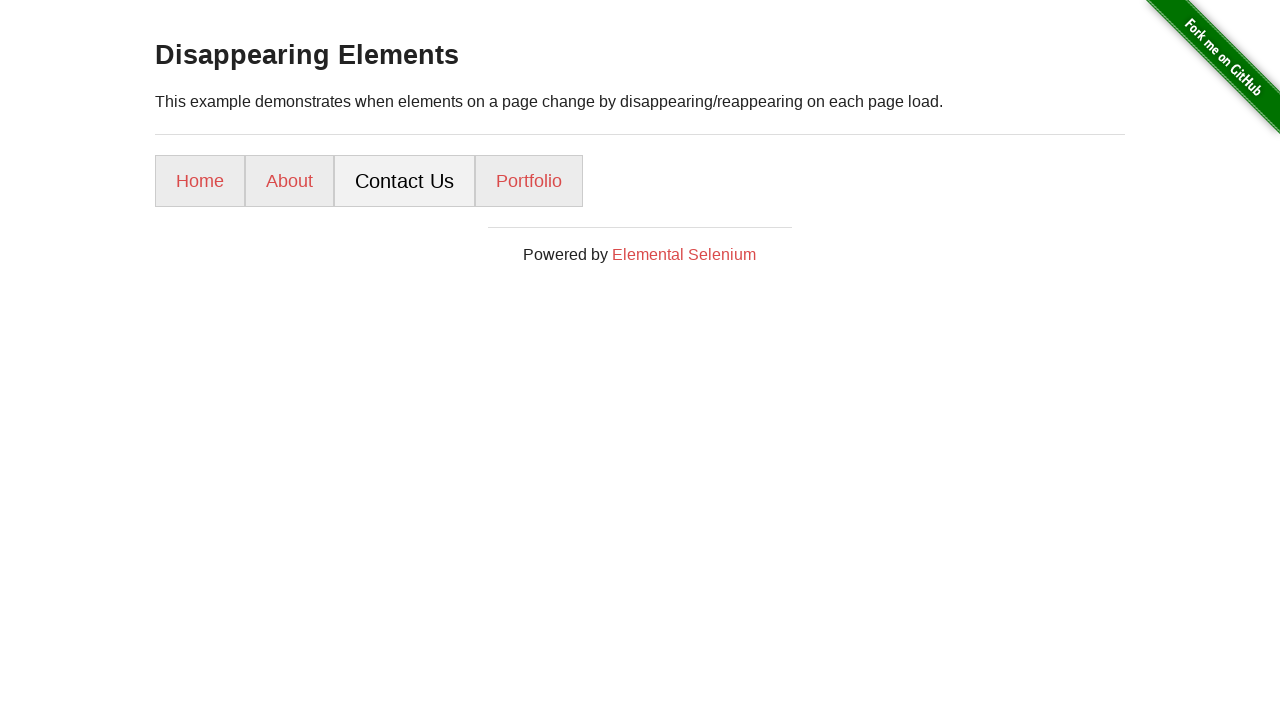

Waited for navigation buttons to load
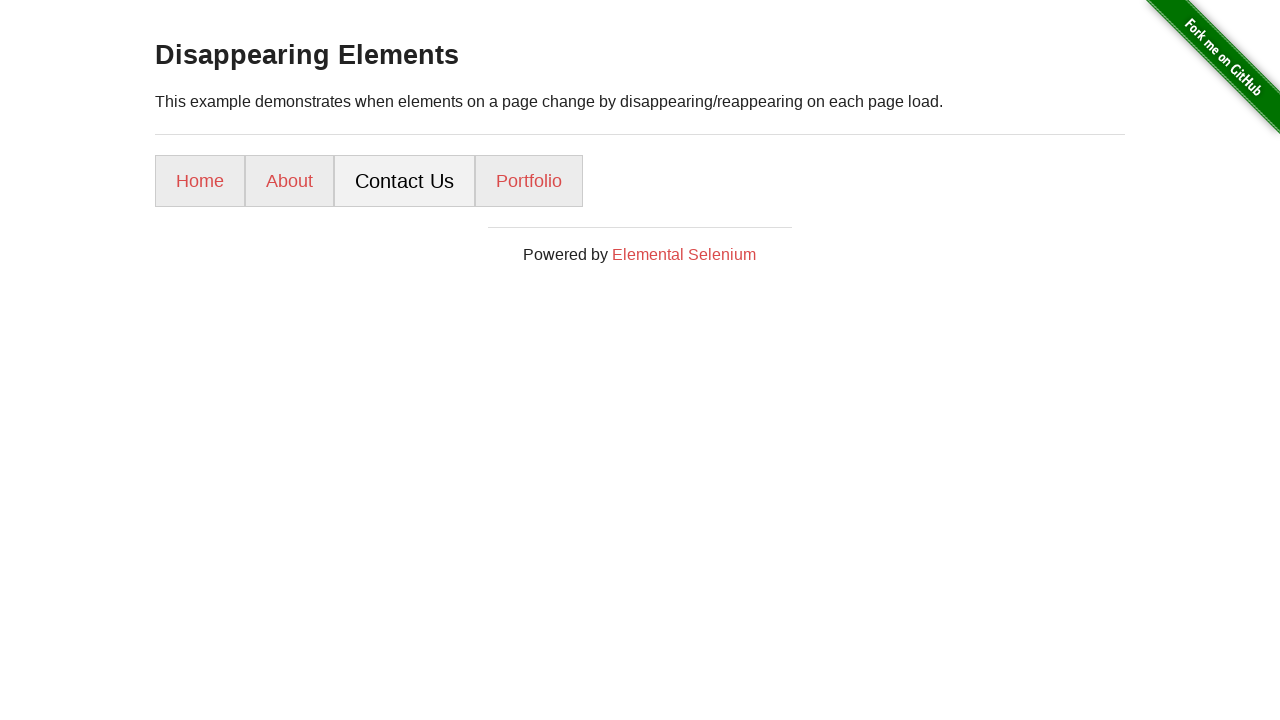

Clicked on button at index 3 at (529, 181) on ul li a >> nth=3
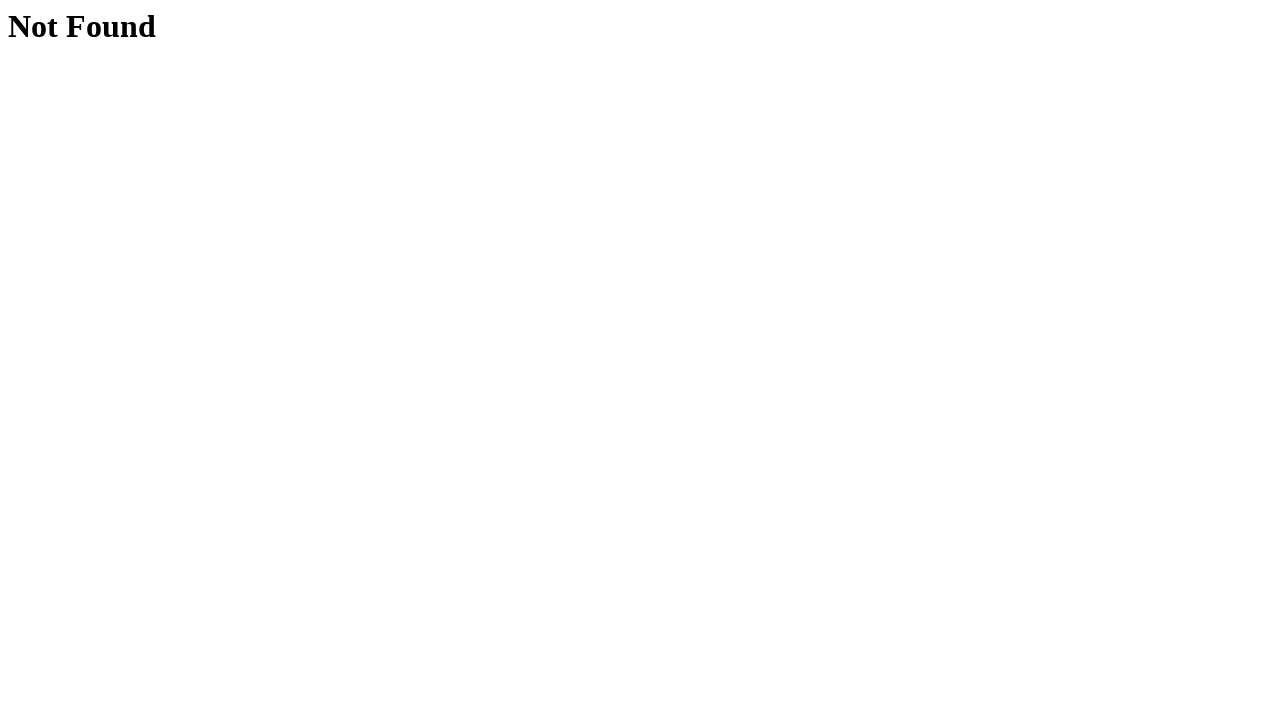

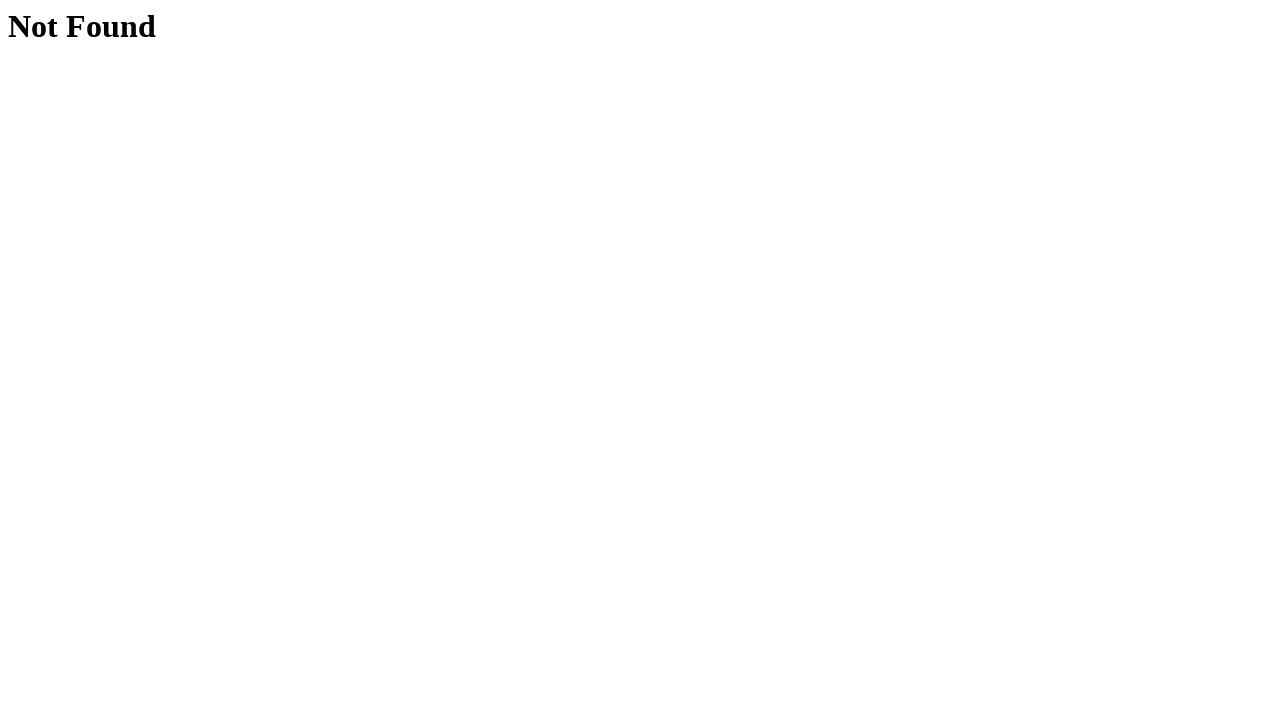